Tests navigation to the registration page by clicking the Sign up link

Starting URL: https://realworld.qa.guru/

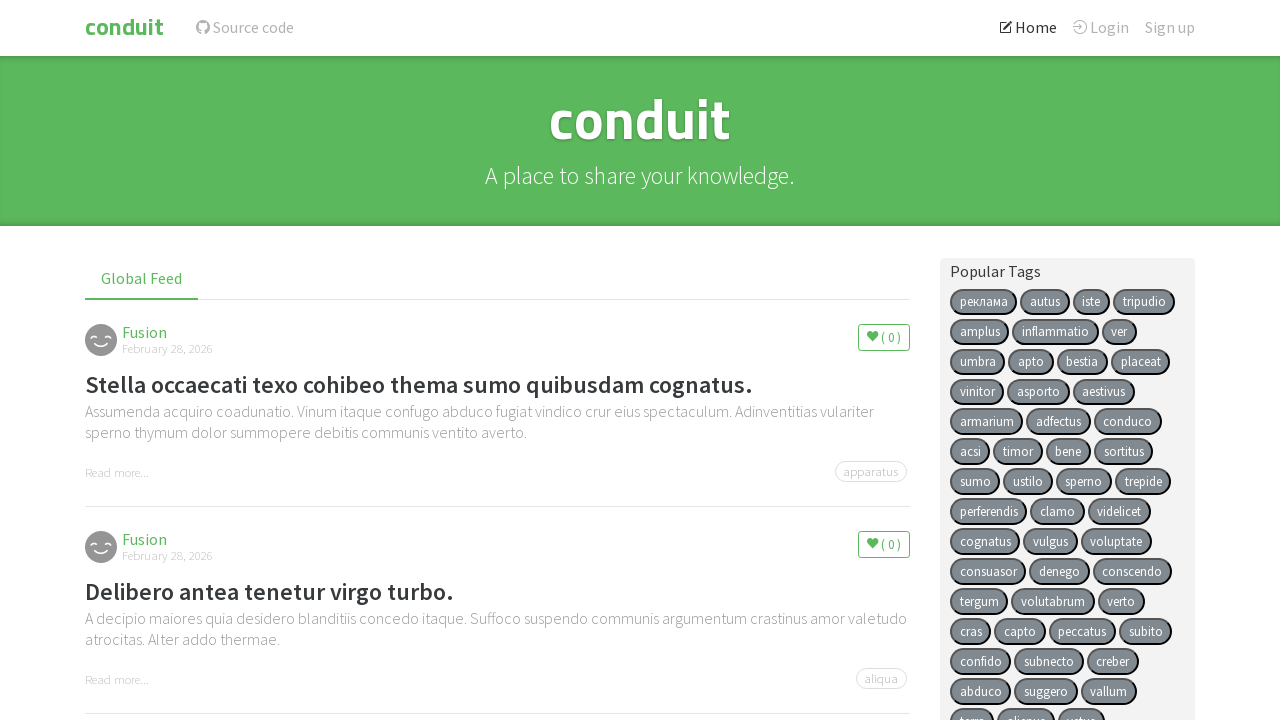

Navigated to RealWorld application homepage
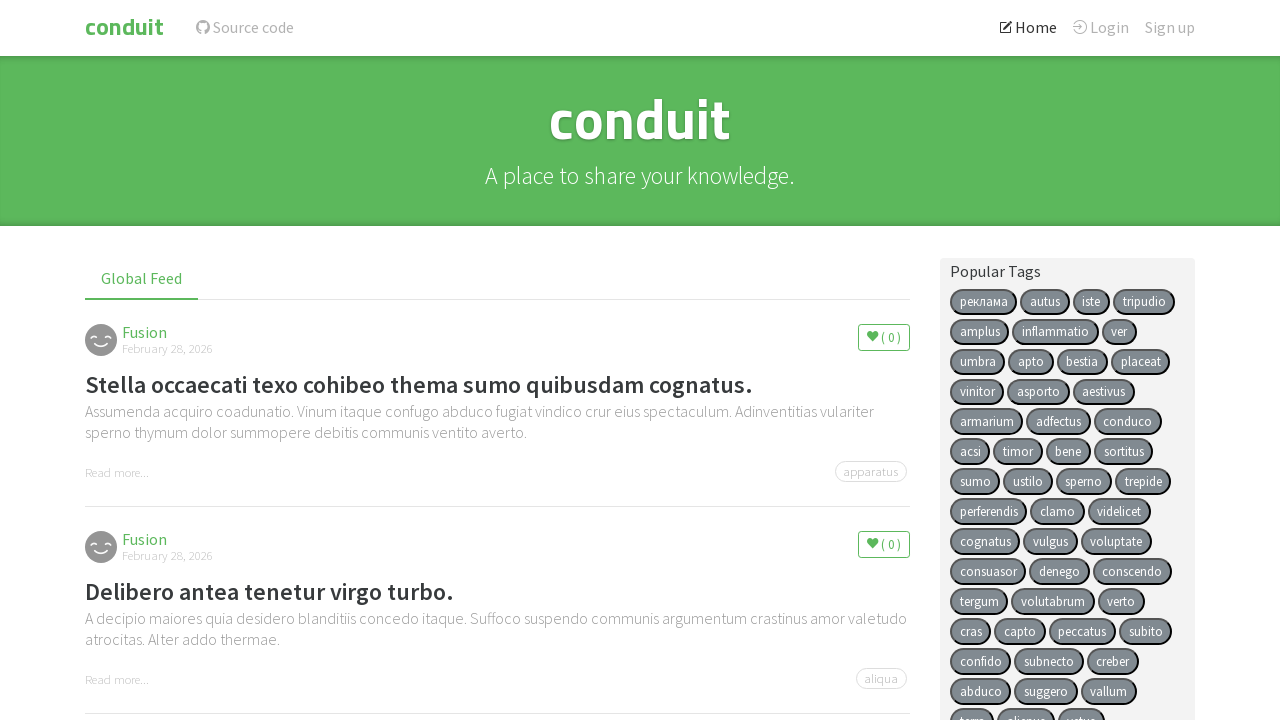

Clicked Sign up link to navigate to registration page at (1170, 27) on internal:role=link[name="Sign up"i]
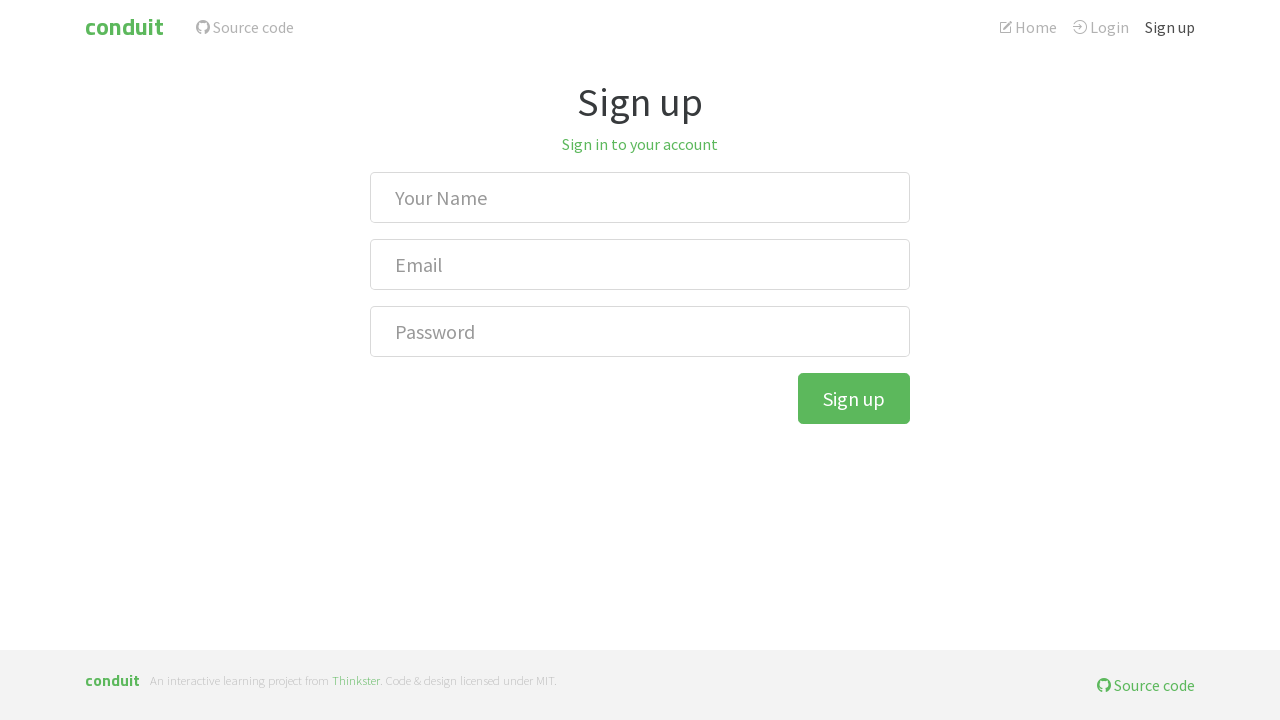

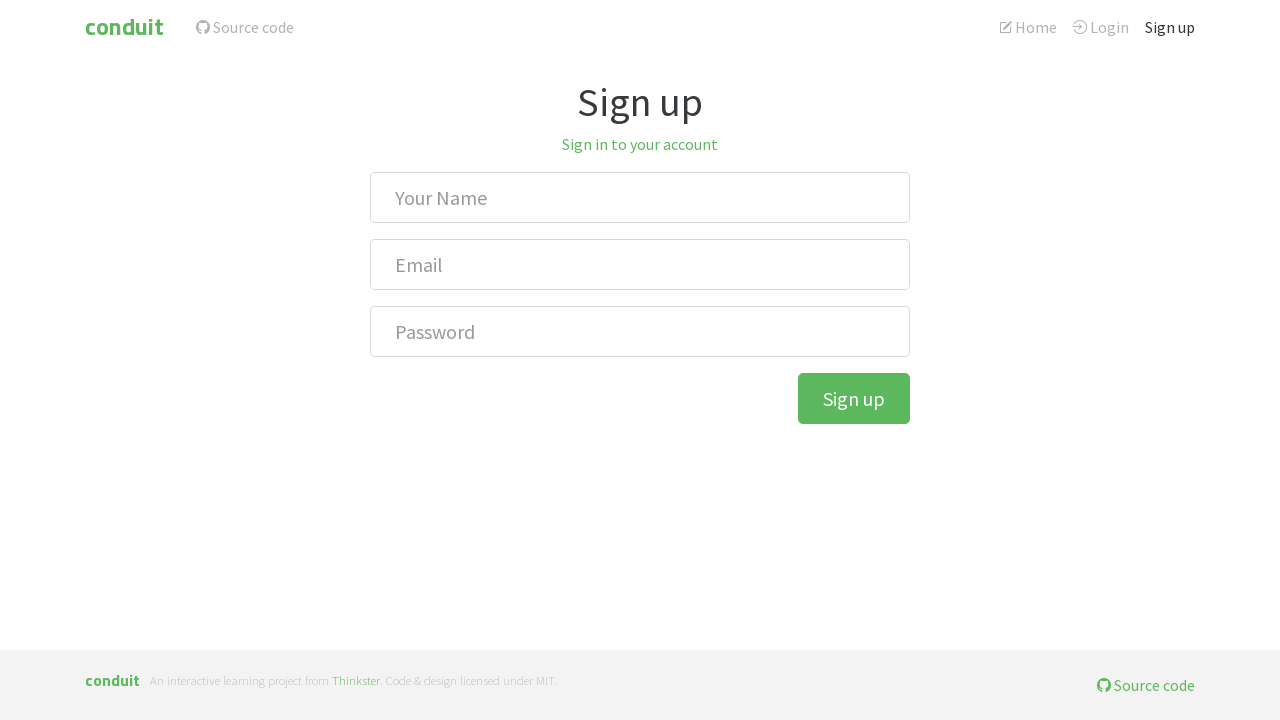